Tests autocomplete functionality by typing "fr" and navigating through dropdown suggestions using arrow keys

Starting URL: https://rahulshettyacademy.com/AutomationPractice/

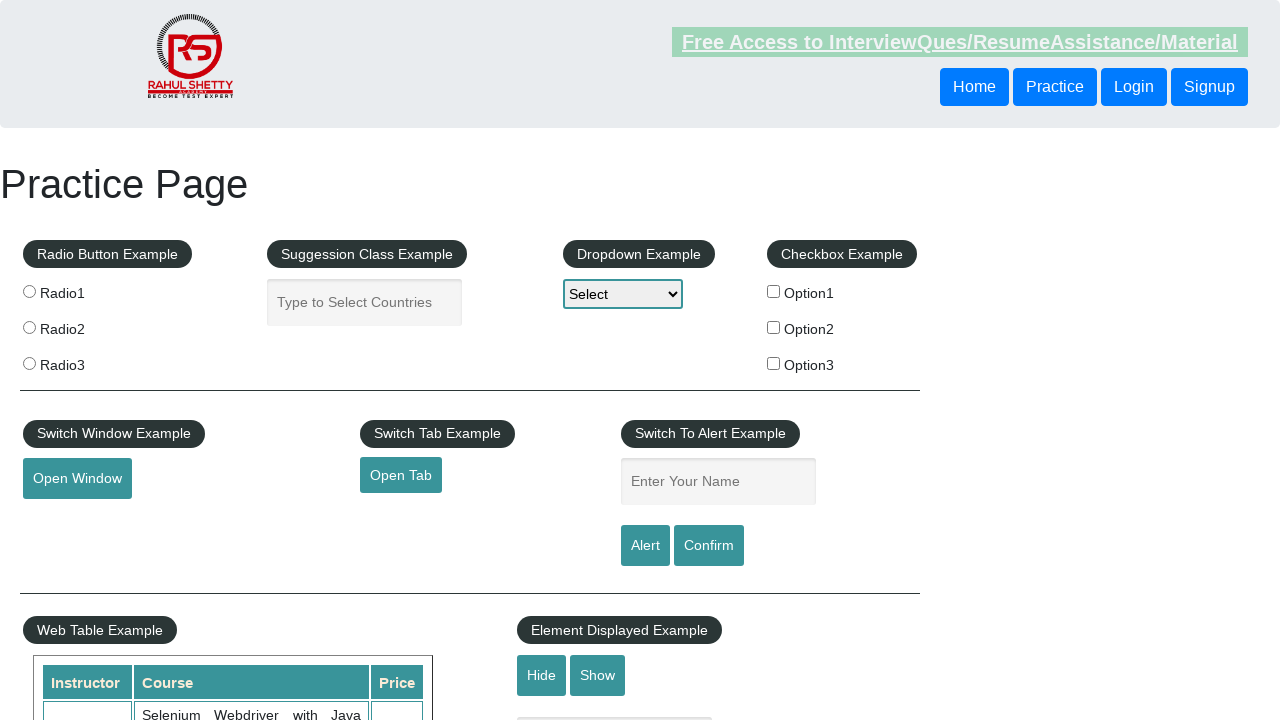

Filled autocomplete field with 'fr' on #autocomplete
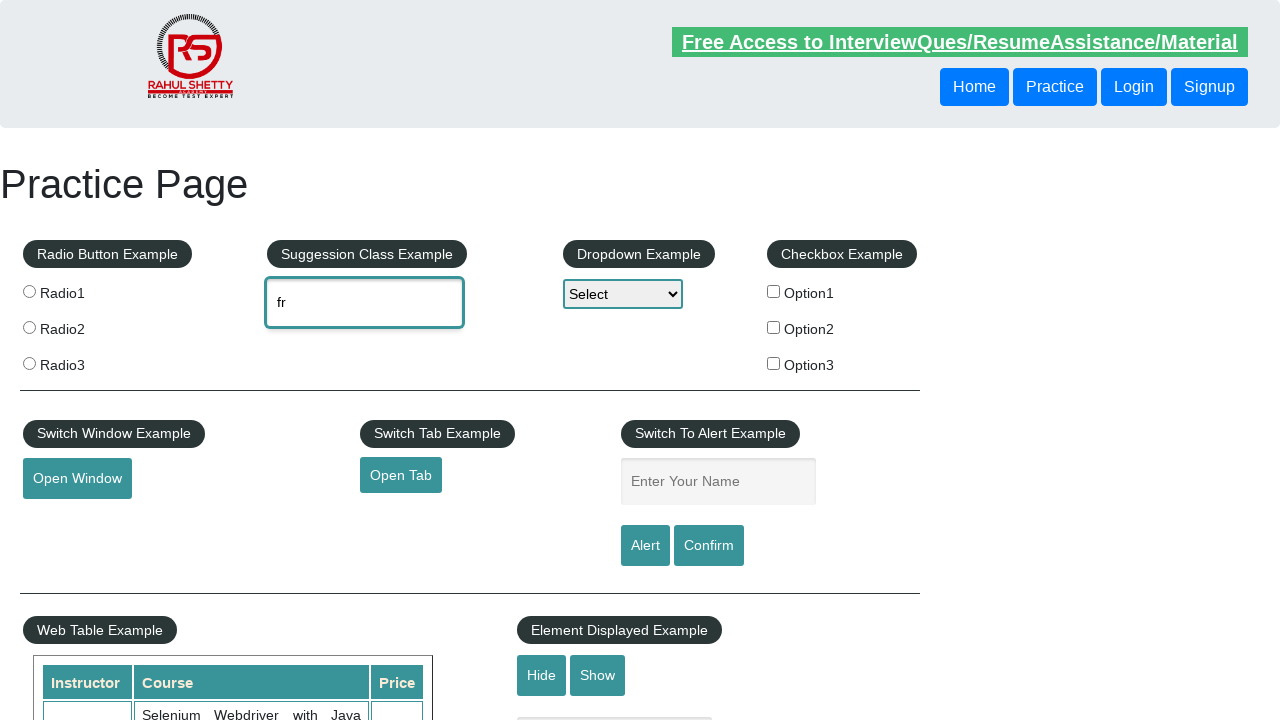

Pressed ArrowDown to navigate dropdown (1st press) on #autocomplete
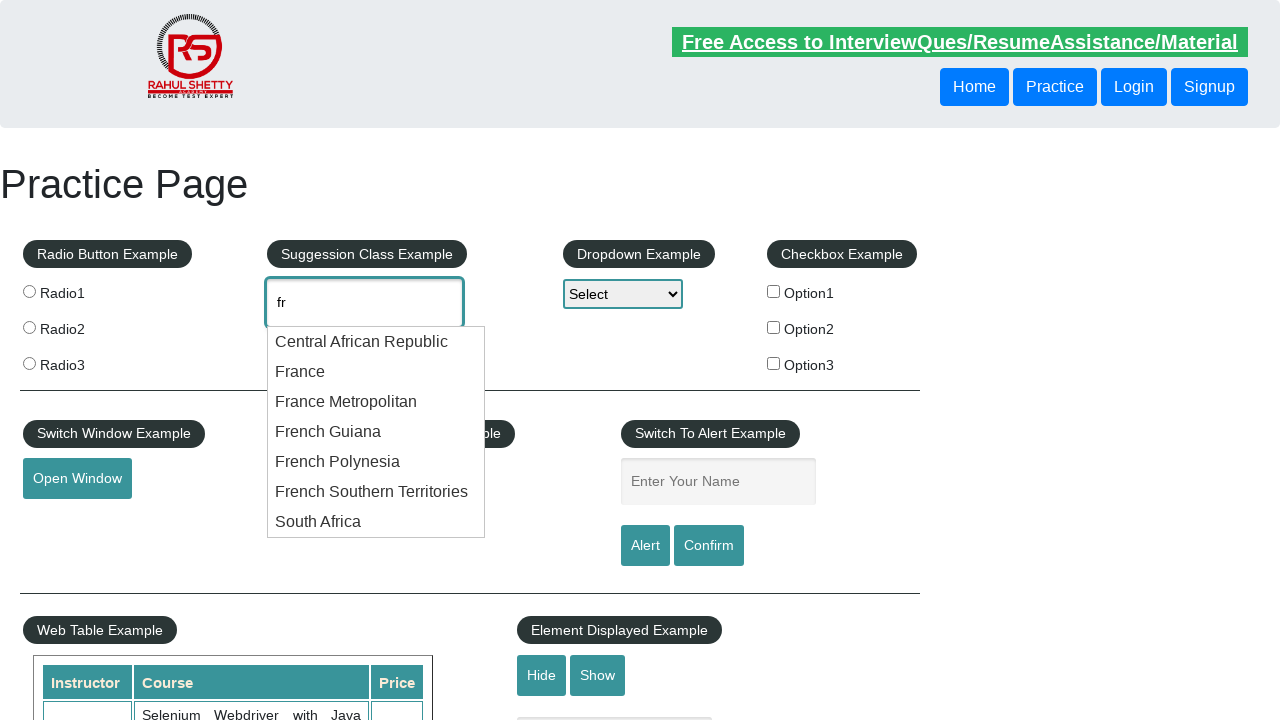

Pressed ArrowDown to navigate dropdown (2nd press) on #autocomplete
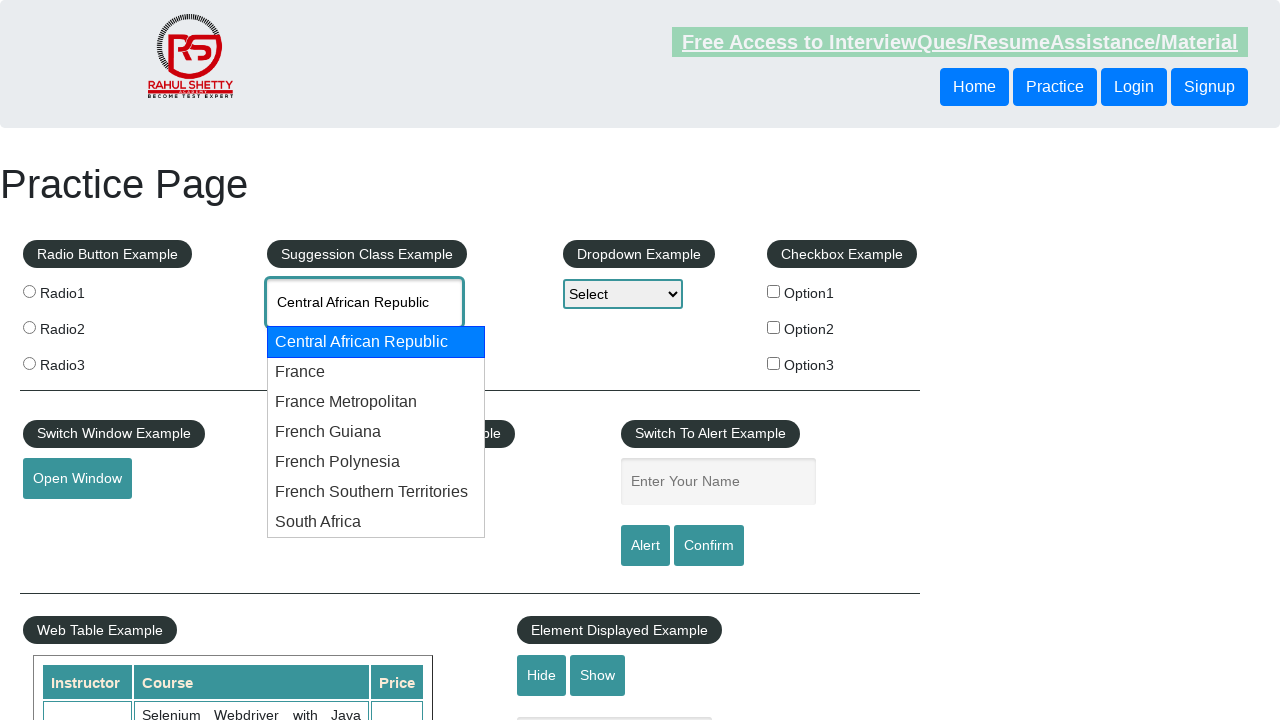

Pressed ArrowDown to navigate dropdown (3rd press) on #autocomplete
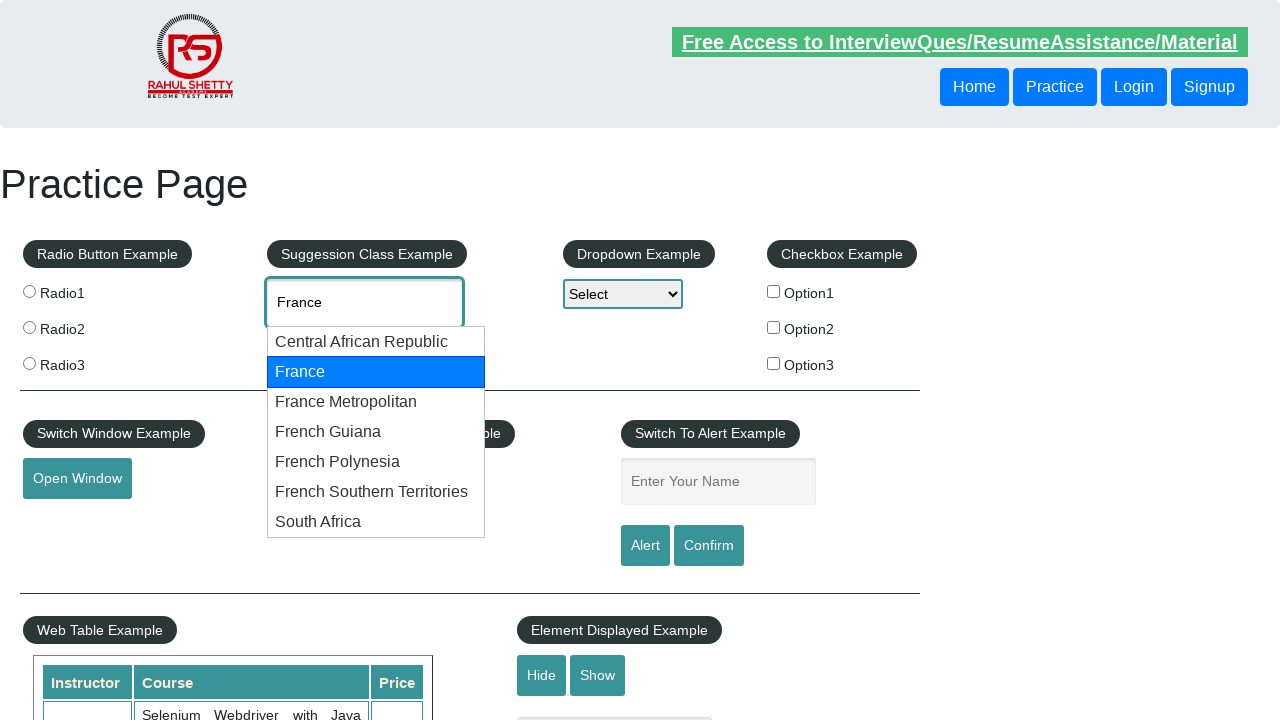

Retrieved selected autocomplete value: None
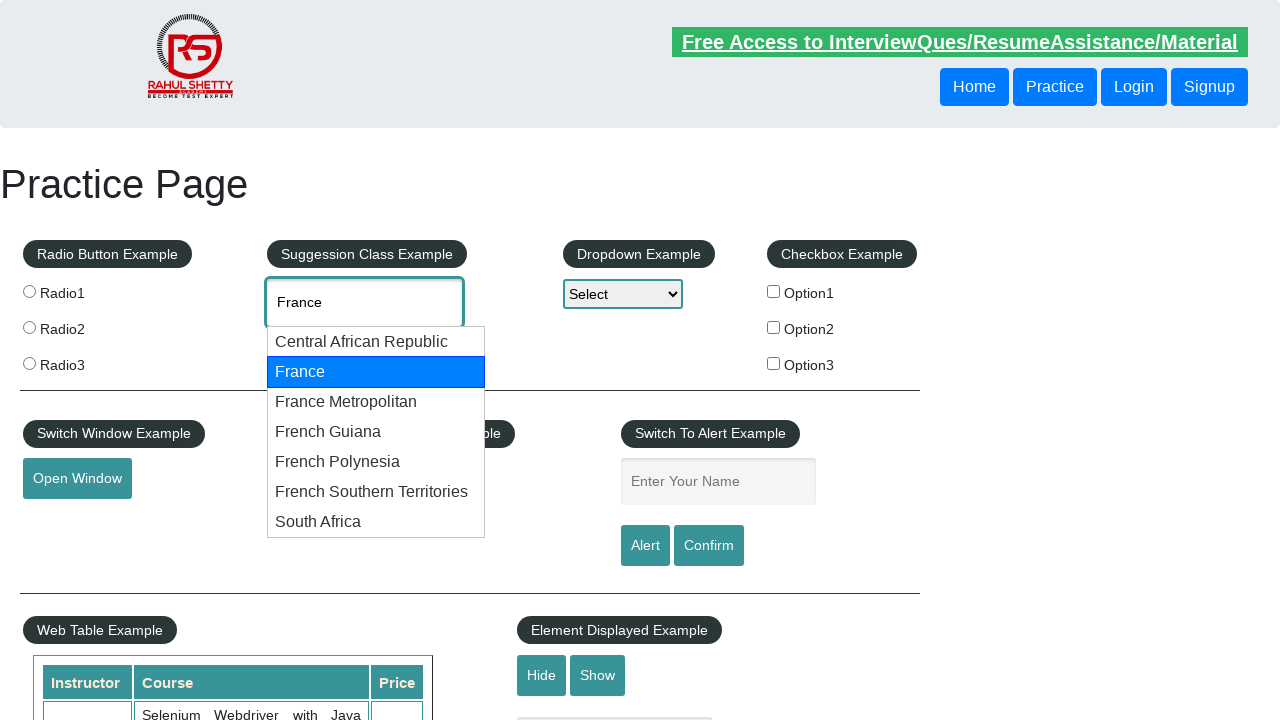

Printed selected value to console: None
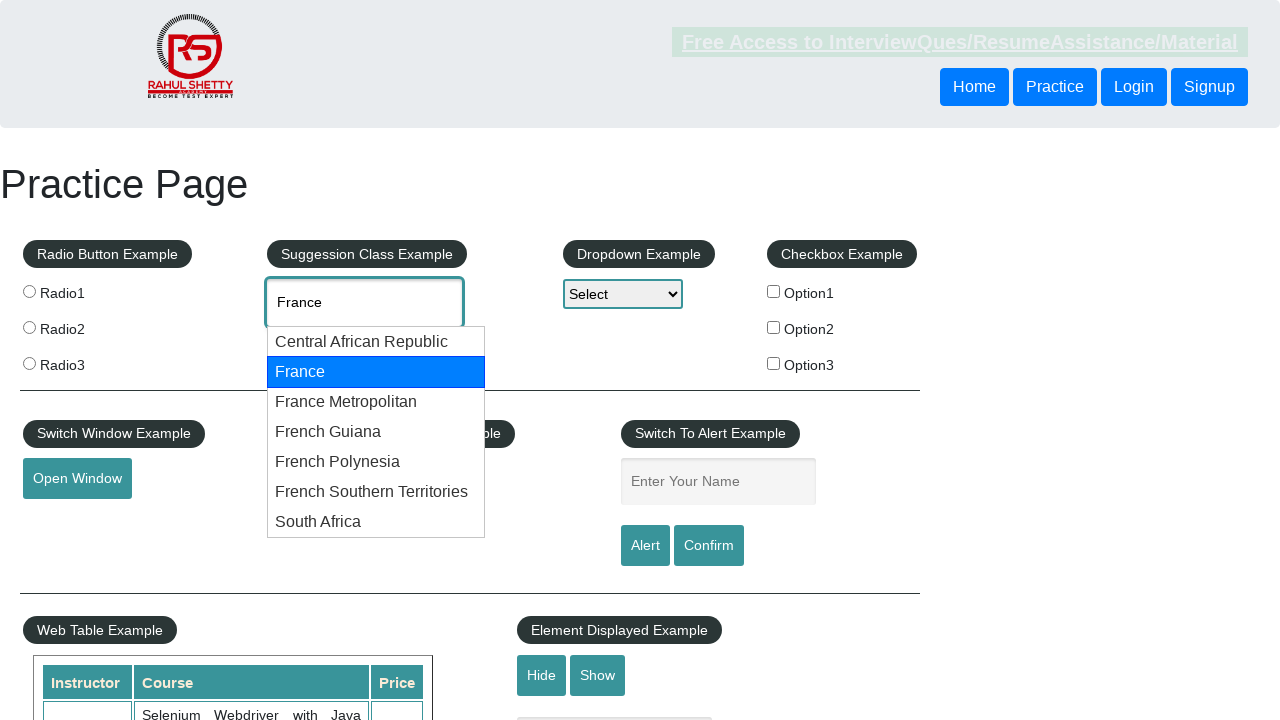

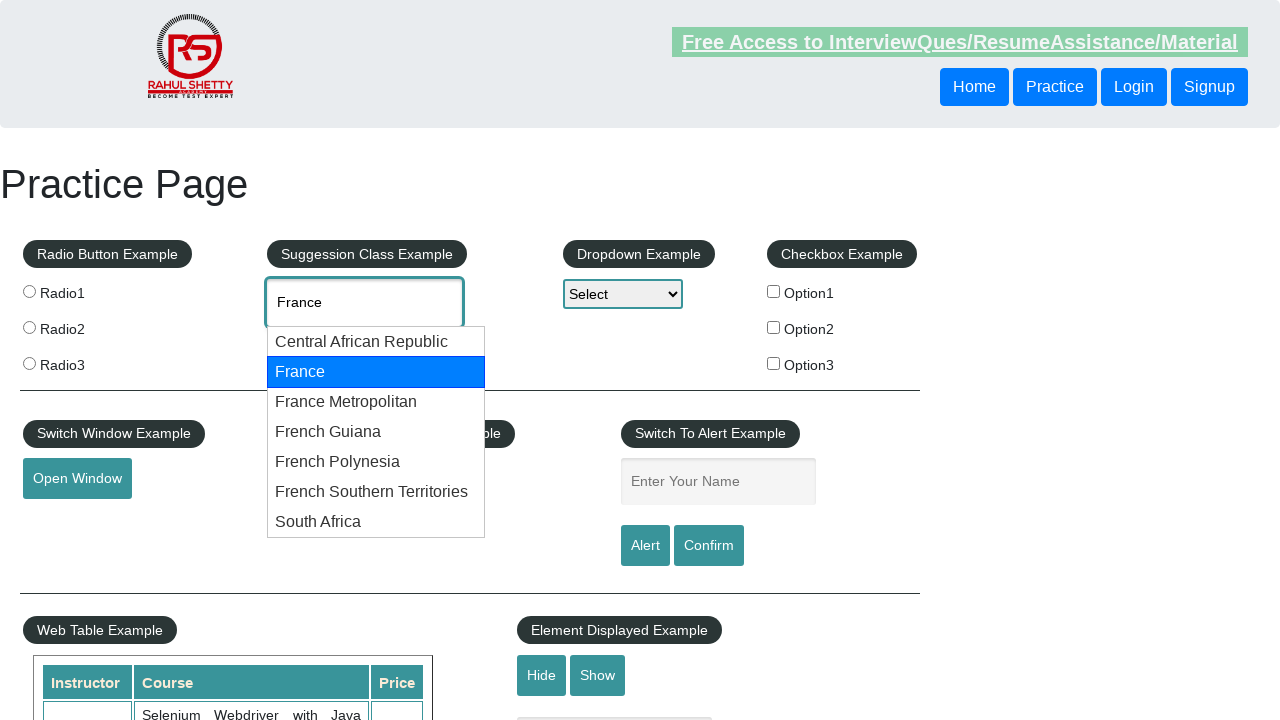